Navigates to browse languages, clicks on 0-9 category, and verifies the list of number-prefixed languages

Starting URL: http://www.99-bottles-of-beer.net/

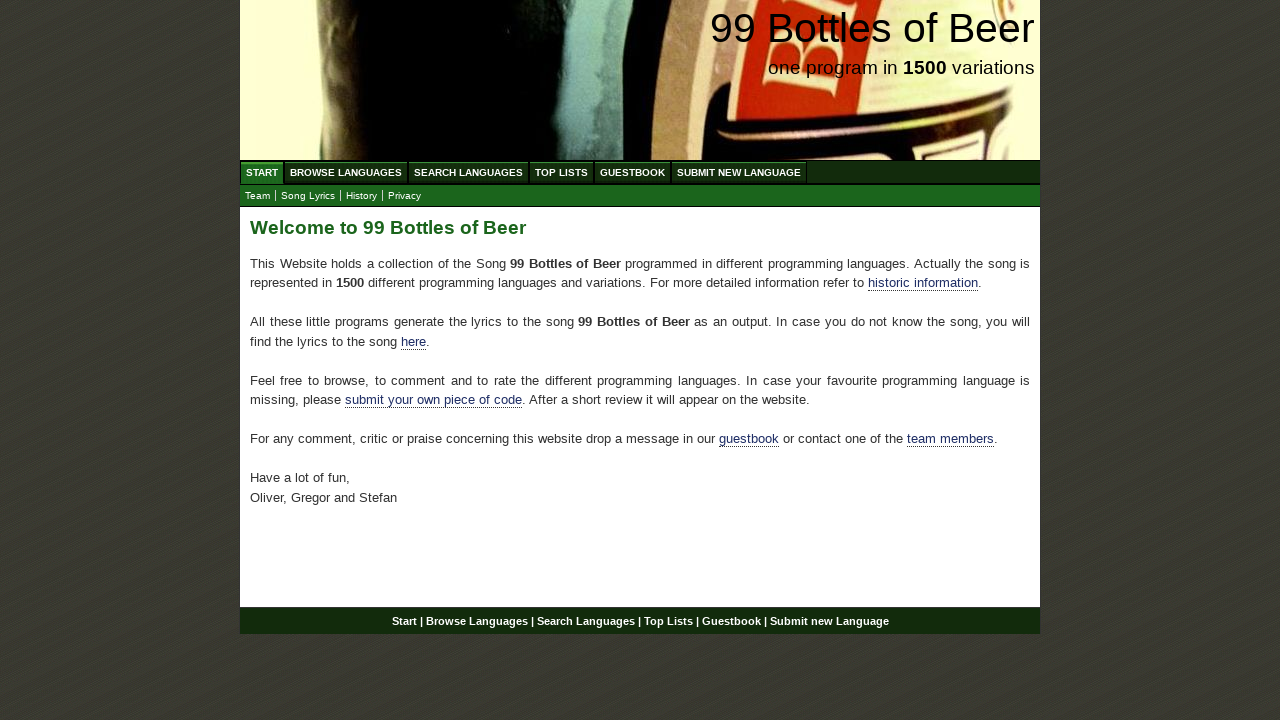

Clicked on Browse Languages link at (346, 172) on xpath=//ul//a[@href='/abc.html']
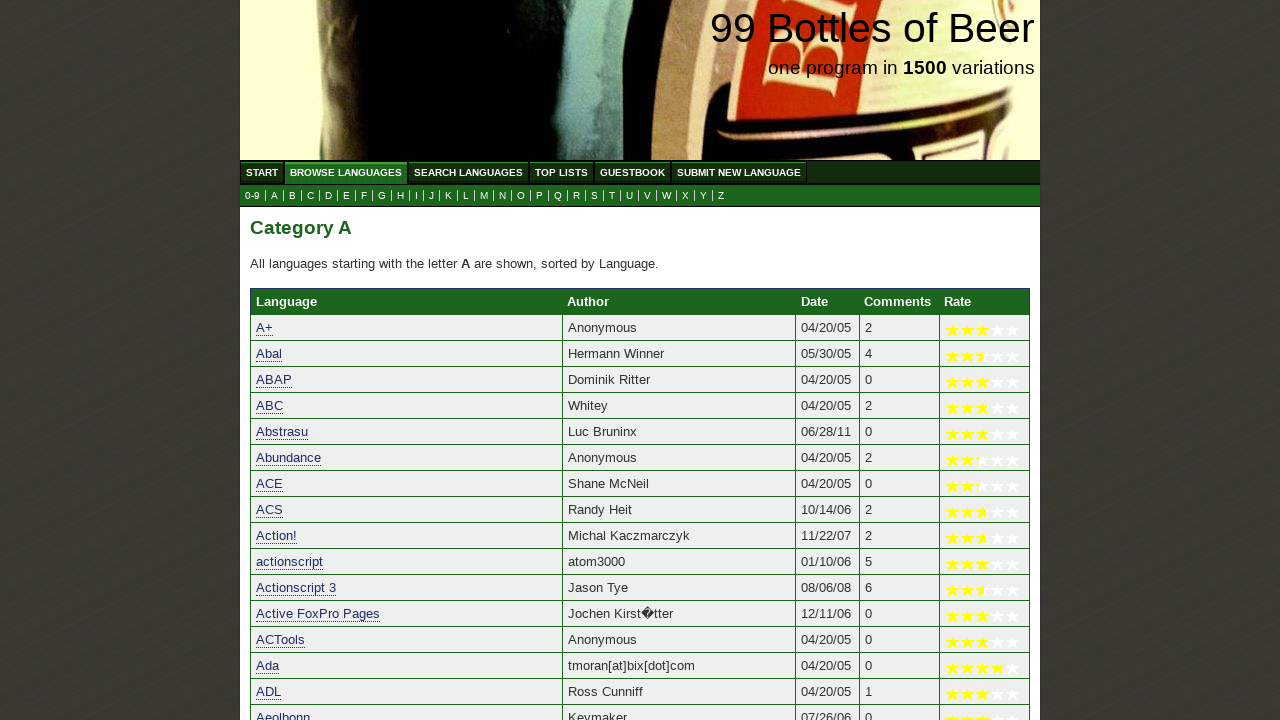

Clicked on 0-9 category submenu at (252, 196) on a[href='0.html']
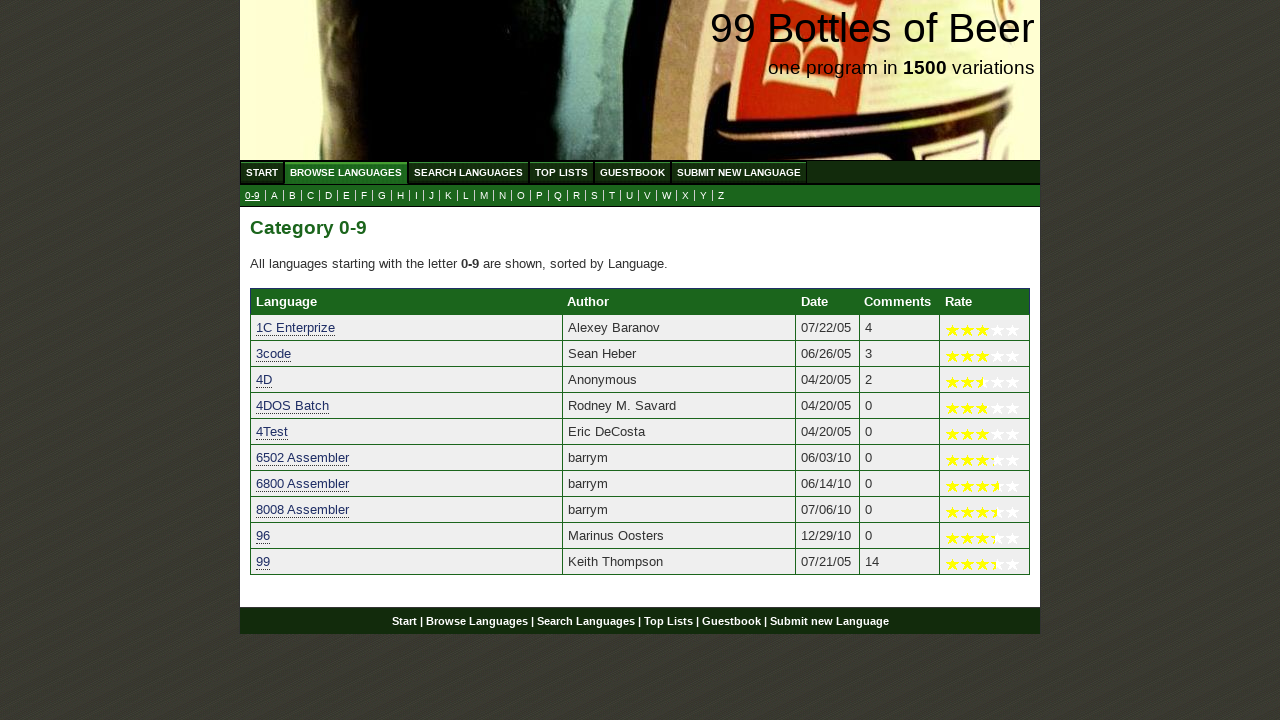

Language links loaded and 0-9 prefixed languages verified
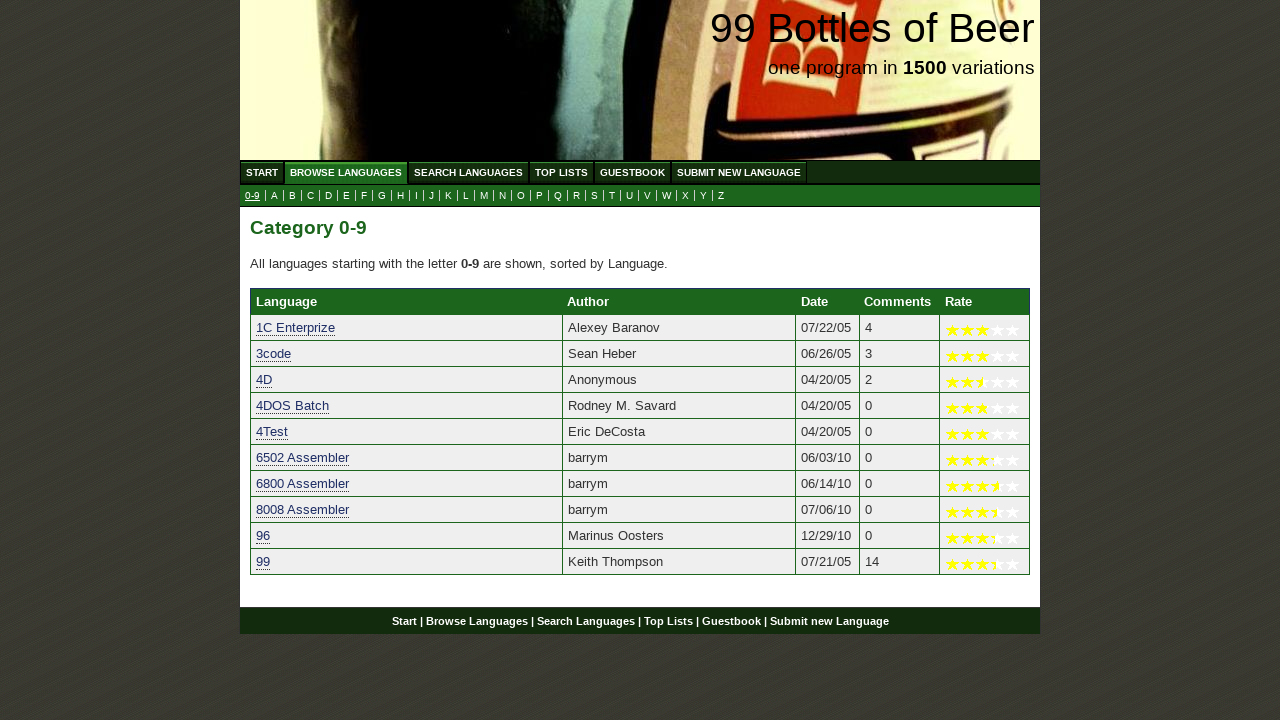

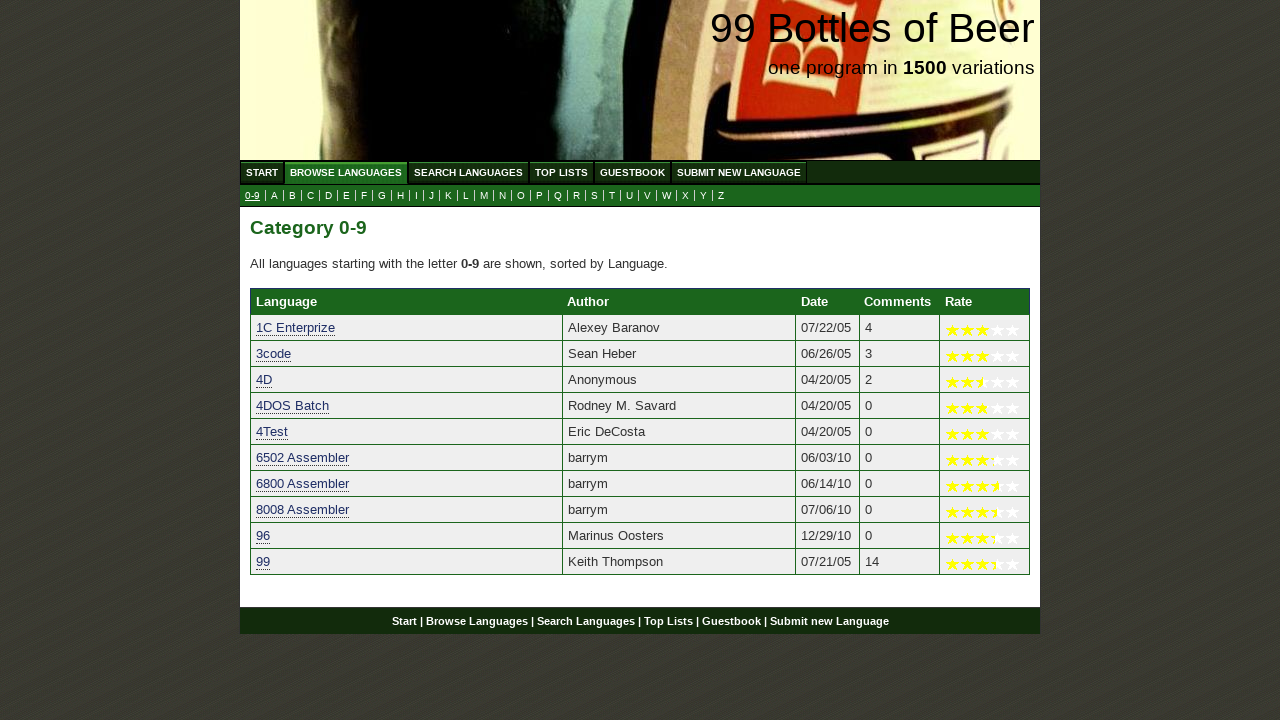